Navigates to the Selectable page via the side menu and verifies it loads

Starting URL: https://demoqa.com/interaction

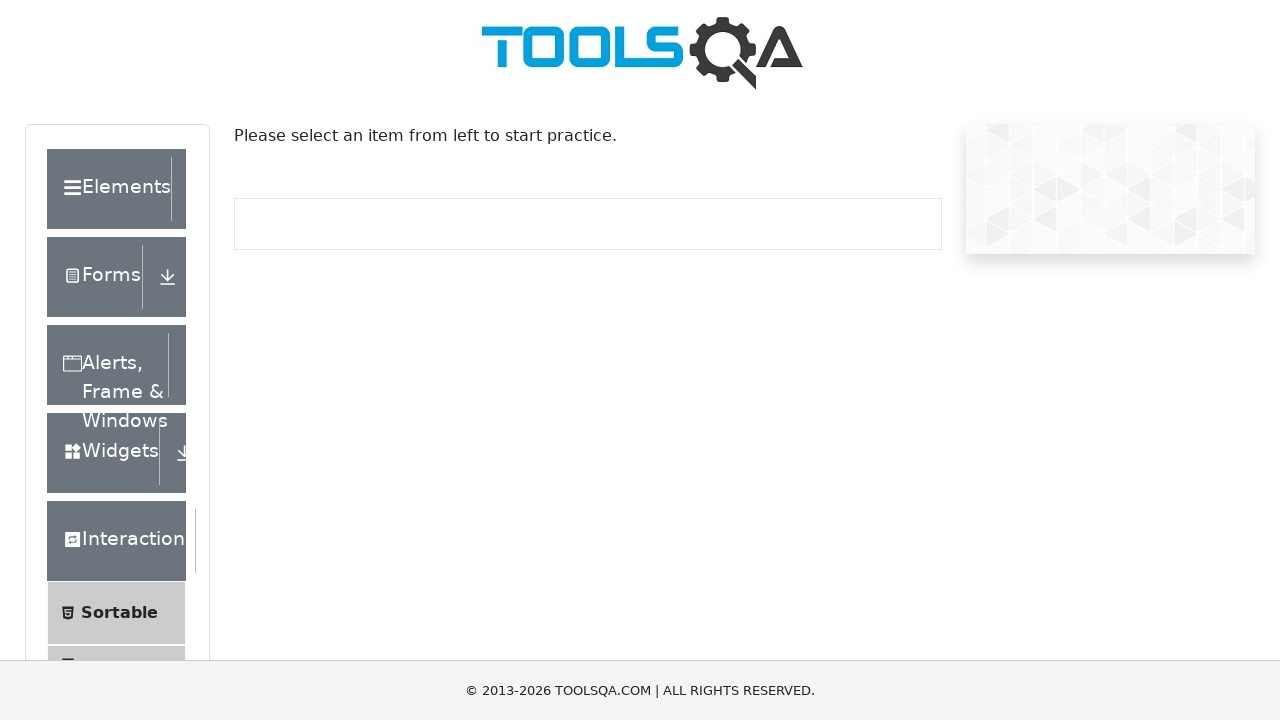

Clicked on Selectable in the side menu at (112, 360) on text=Selectable
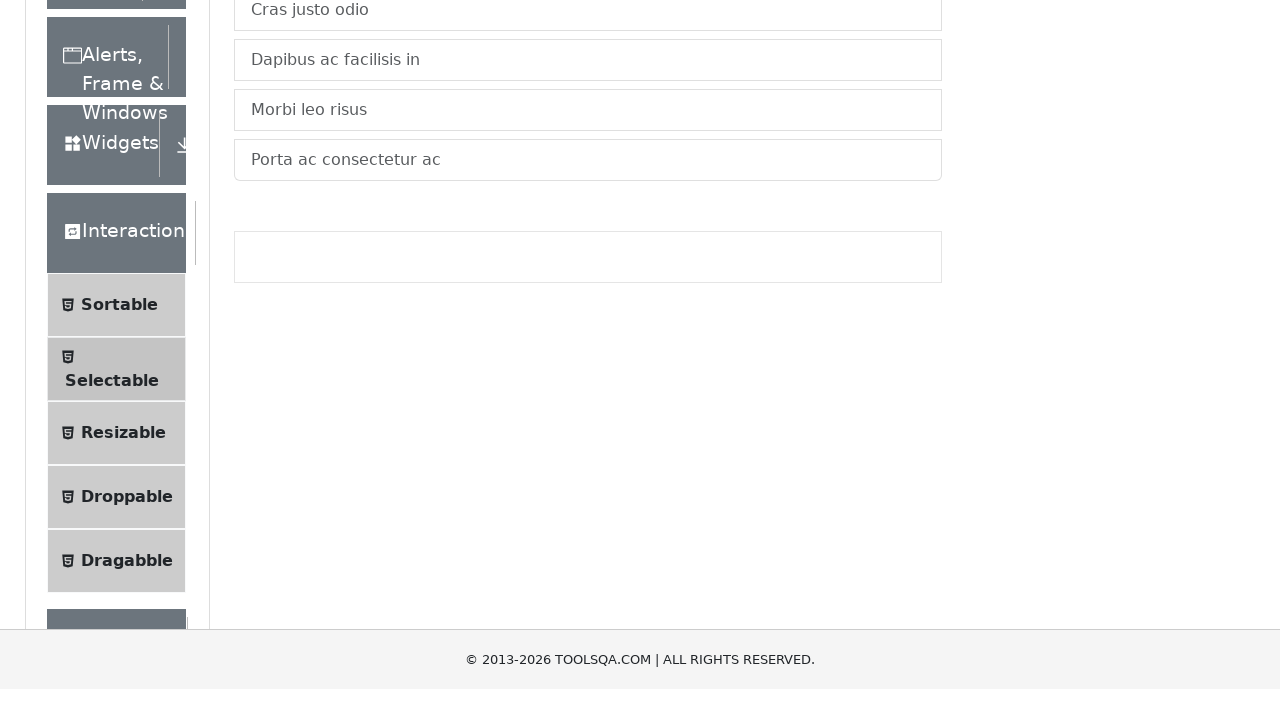

Verified Selectable page loaded by waiting for vertical list container
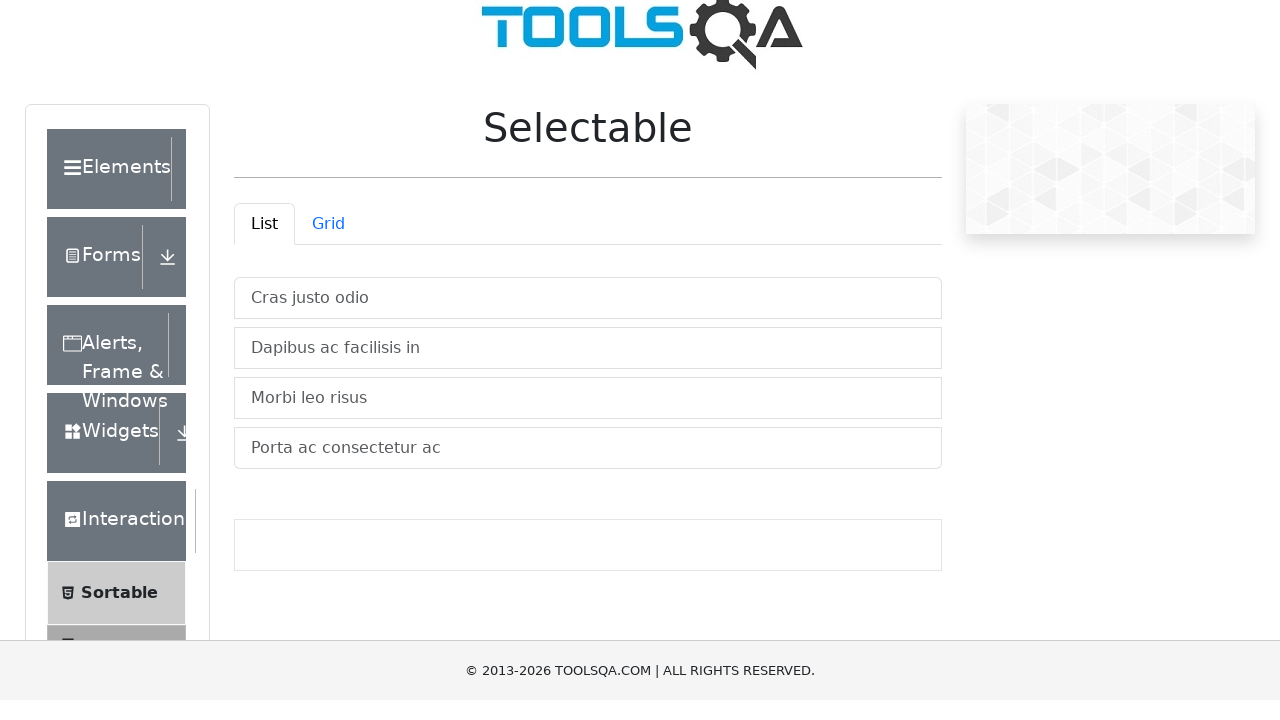

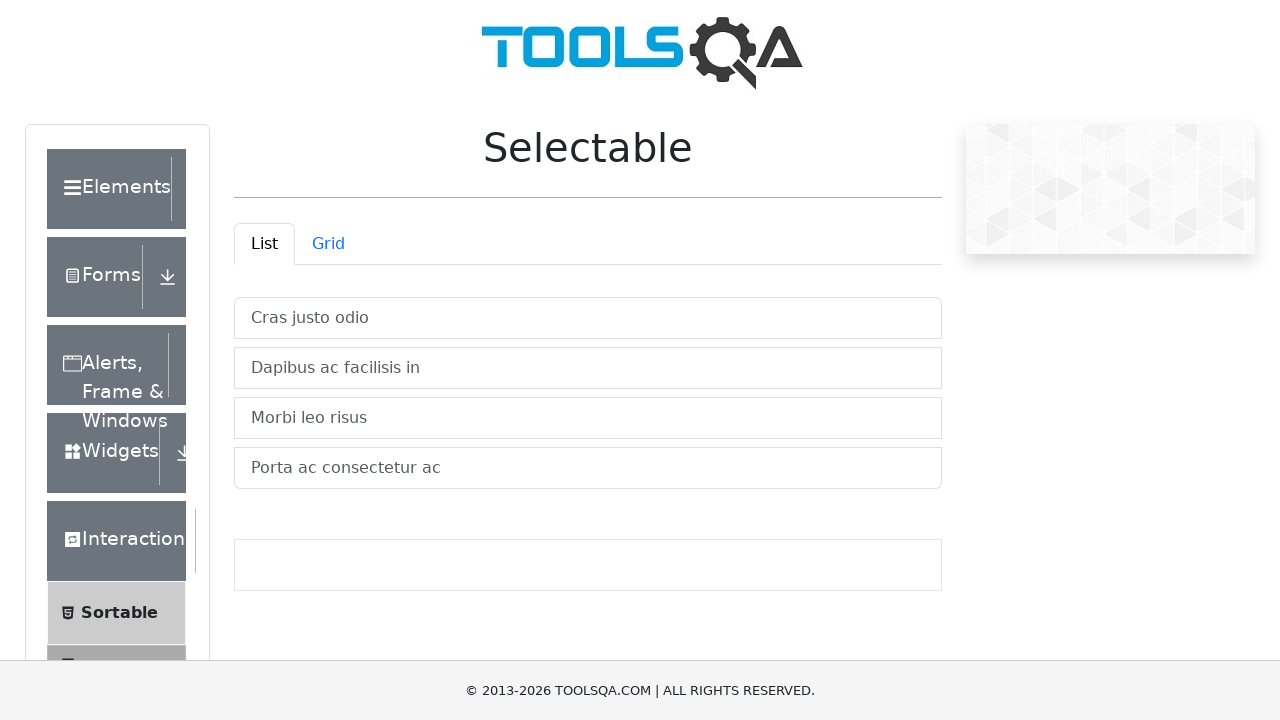